Tests moving a range slider to a specific value (50) on the DemoQA slider demo page

Starting URL: https://demoqa.com/slider

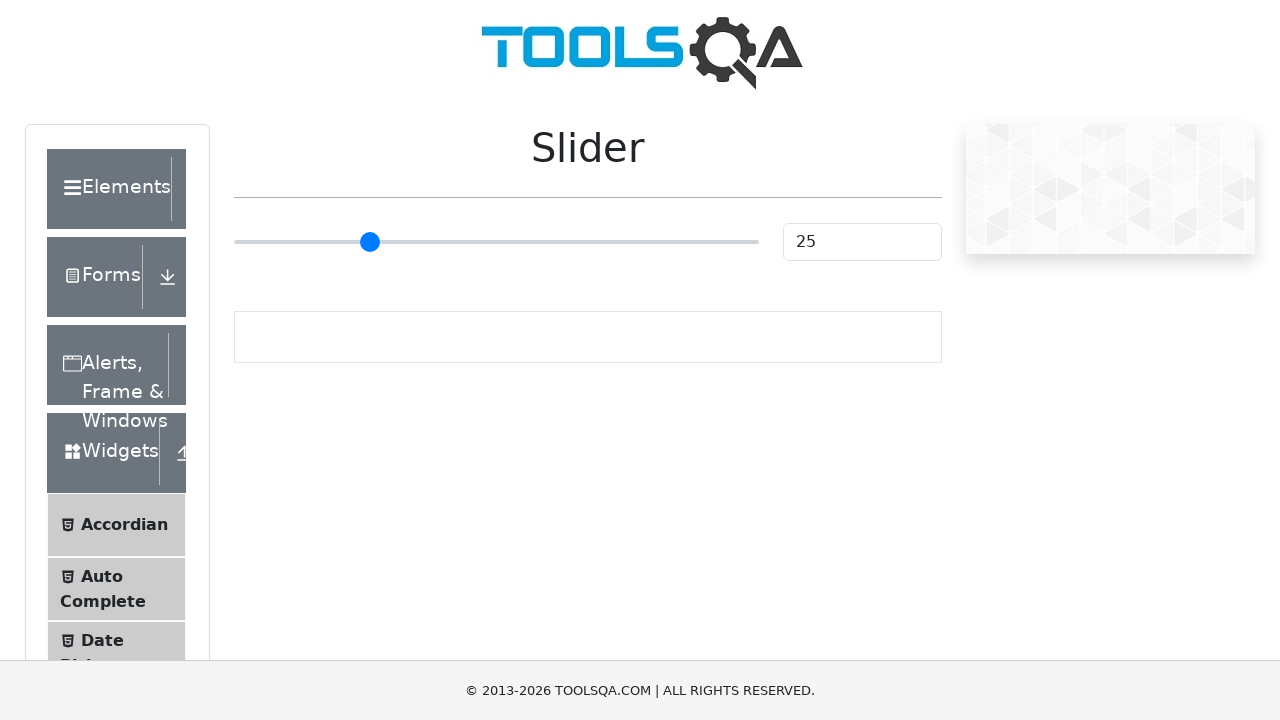

Range slider element is visible and ready
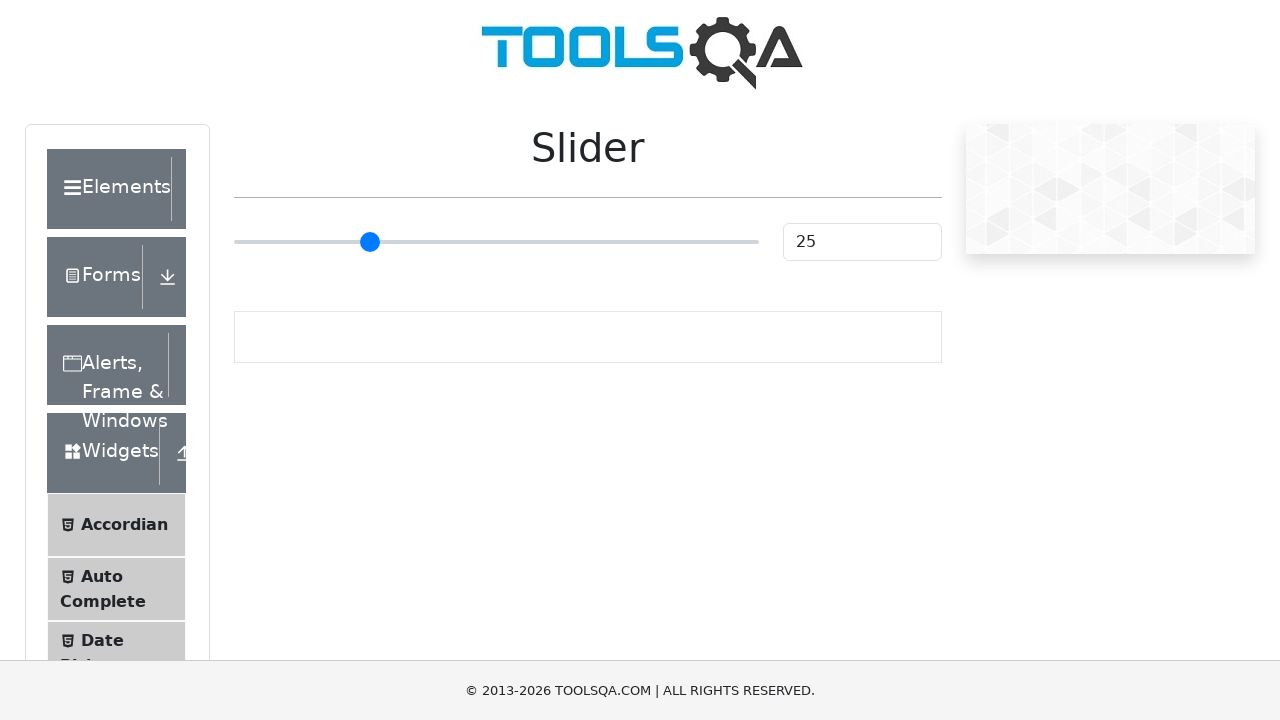

Filled slider input field with value 50 on input[type='range']
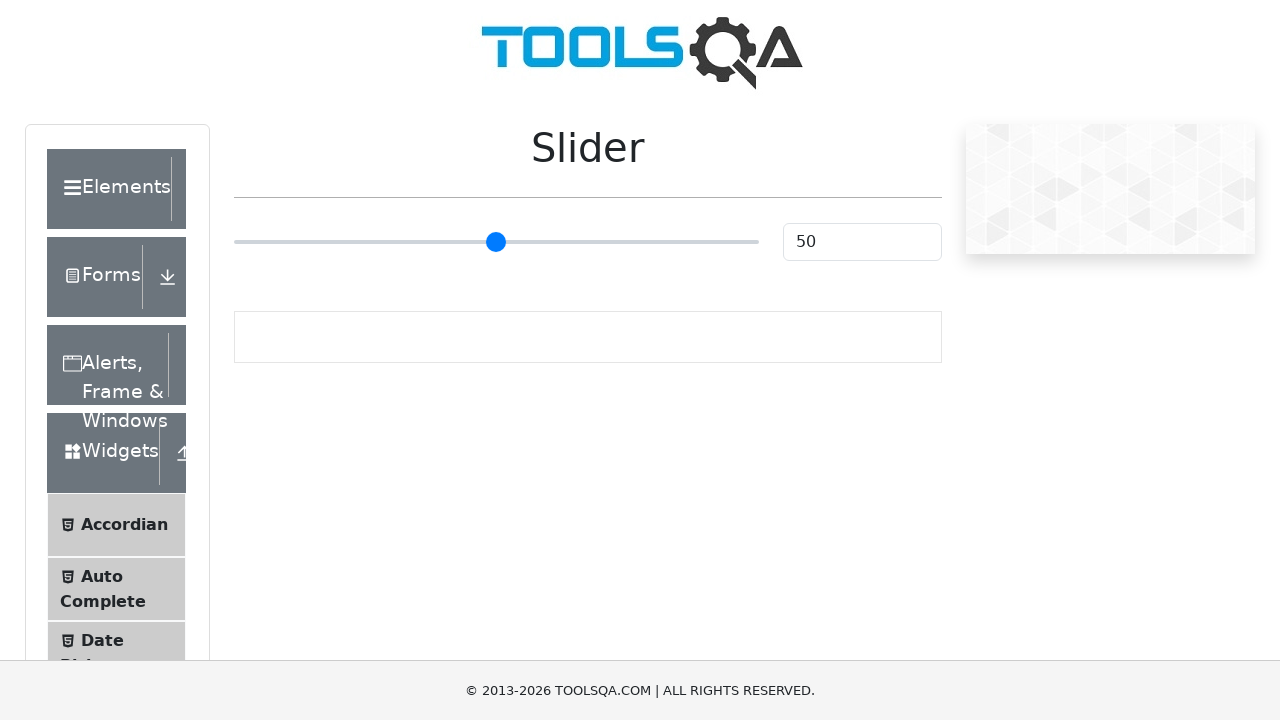

Executed JavaScript to set slider value to 50 and dispatch input/change events
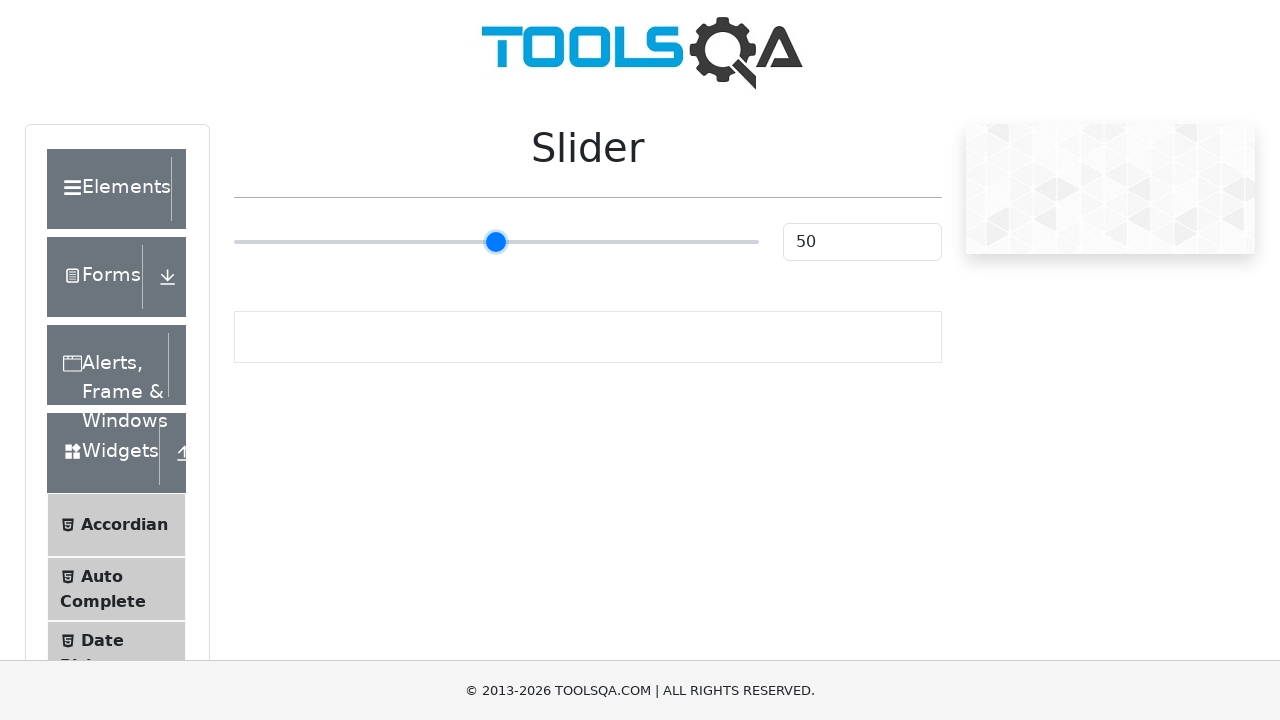

Verified slider value display shows 50
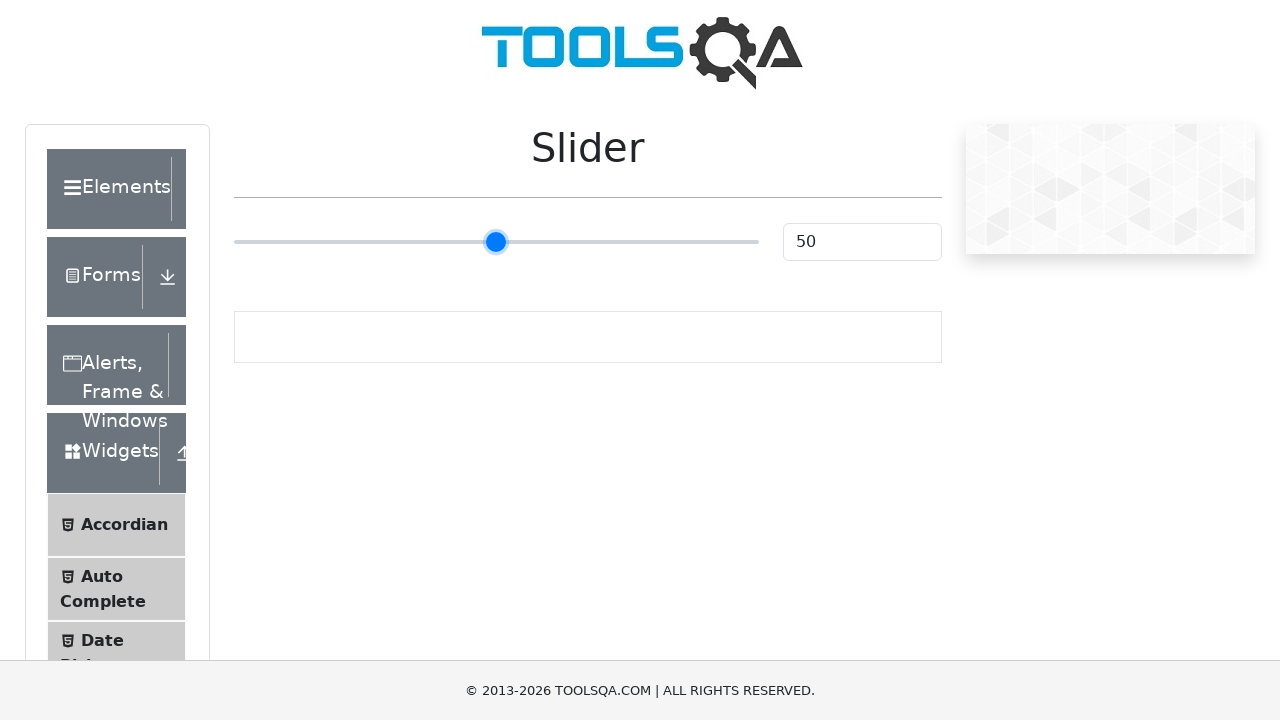

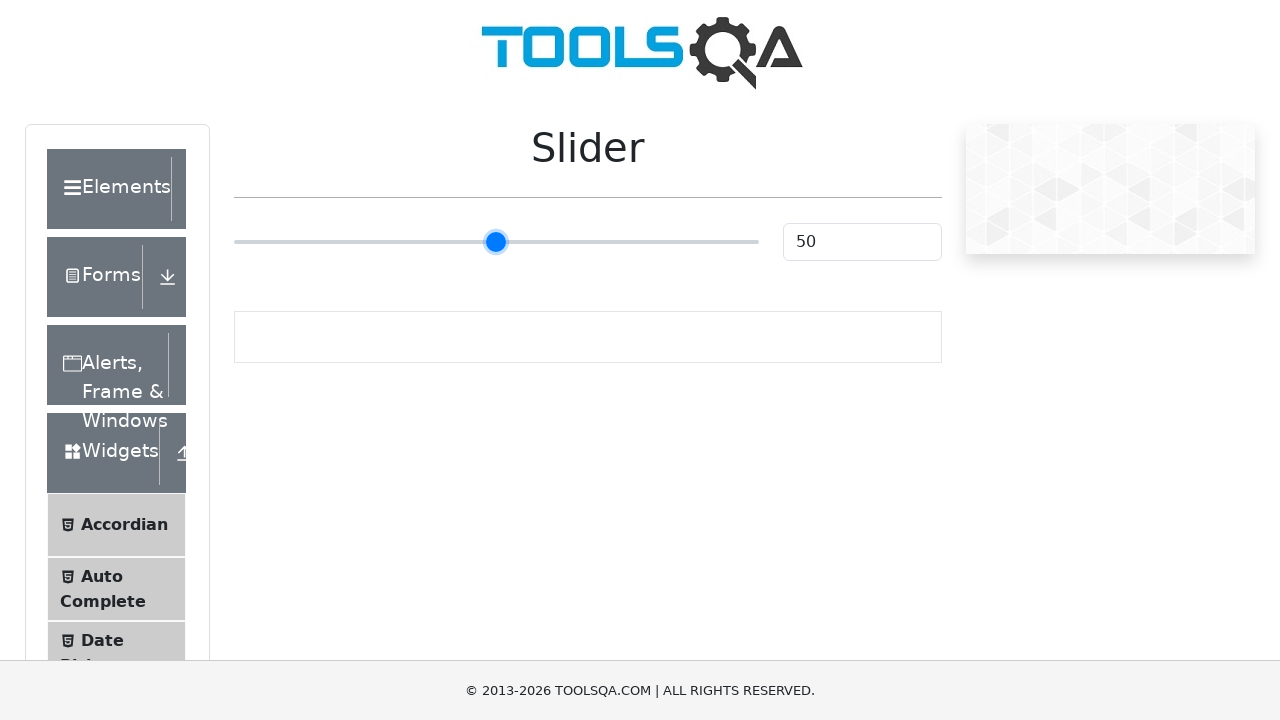